Tests explicit wait functionality by clicking a button that triggers a delayed element to appear, then waits for and retrieves the text of the newly visible button.

Starting URL: https://leafground.com/waits.xhtml

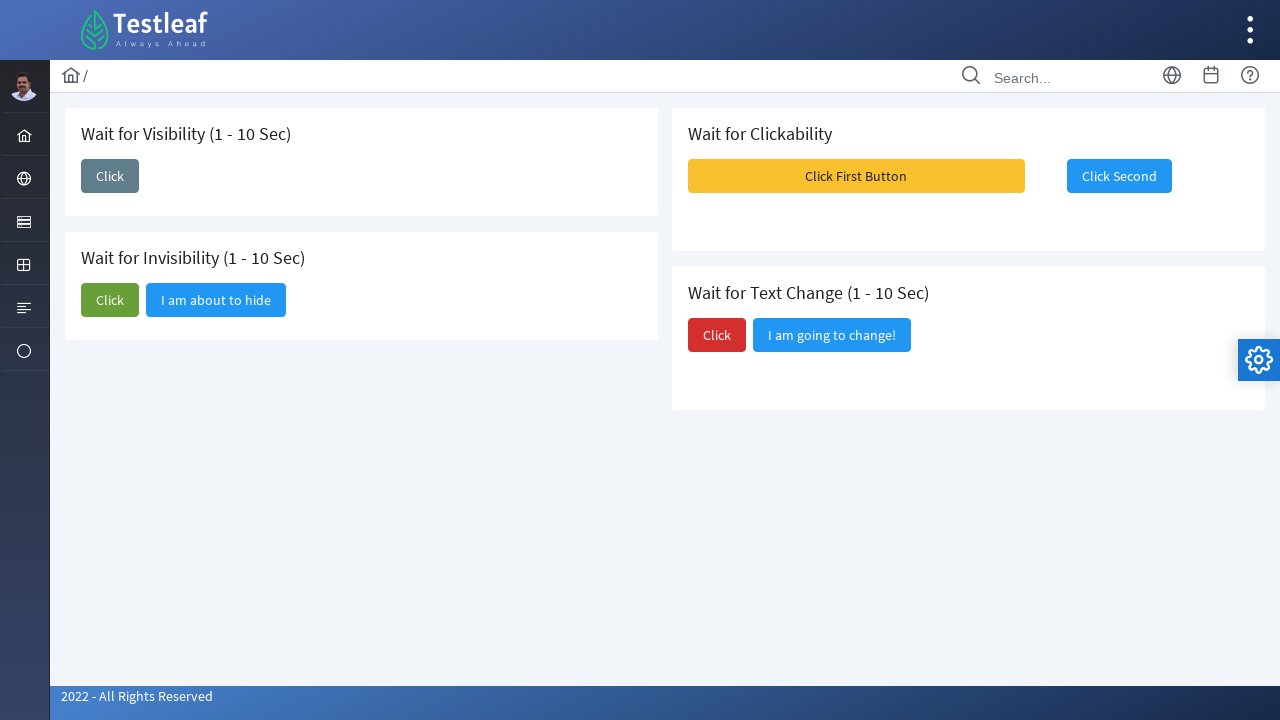

Clicked button to trigger delayed element appearance at (110, 176) on button#j_idt87\:j_idt89
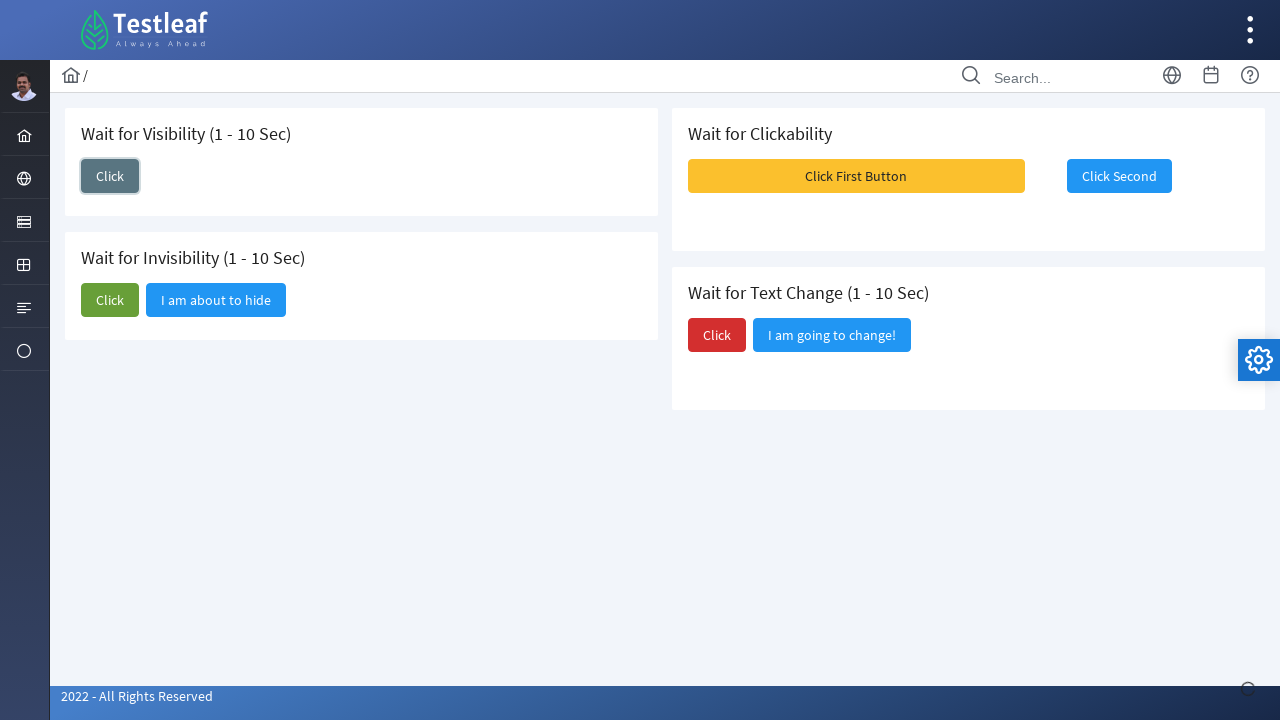

Waited for delayed button to become visible
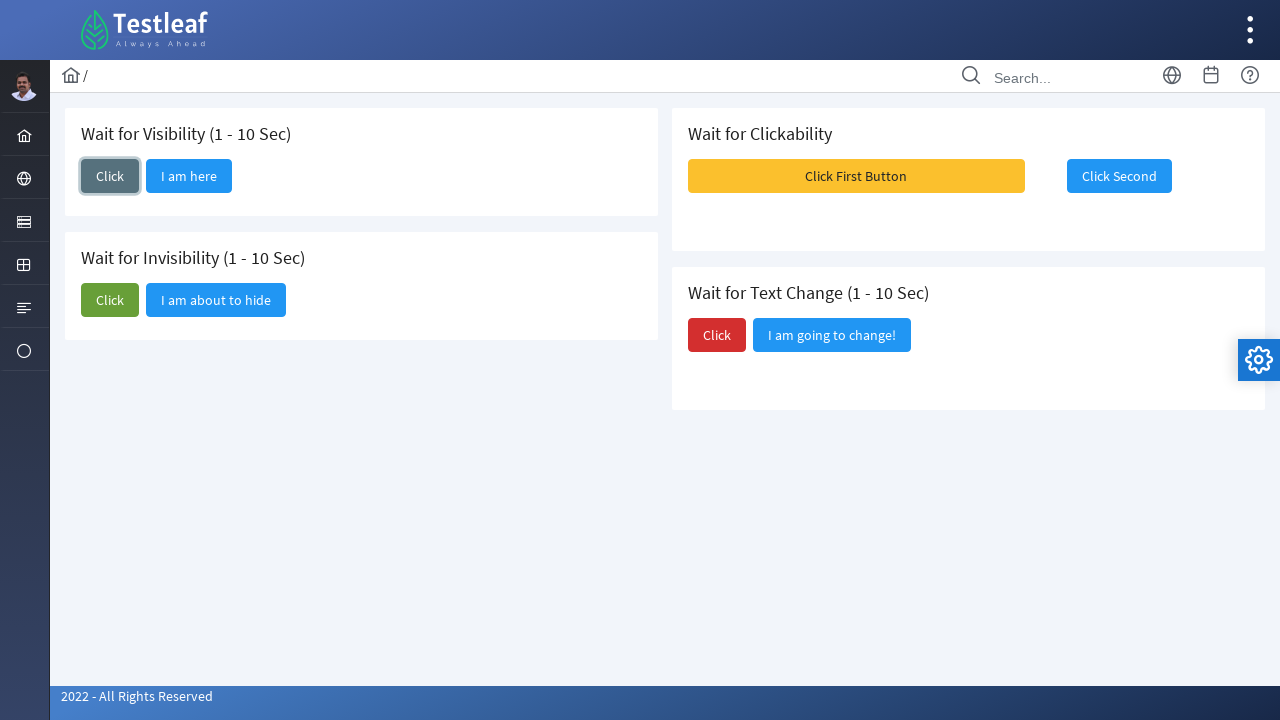

Retrieved text from newly visible button: 'I am here'
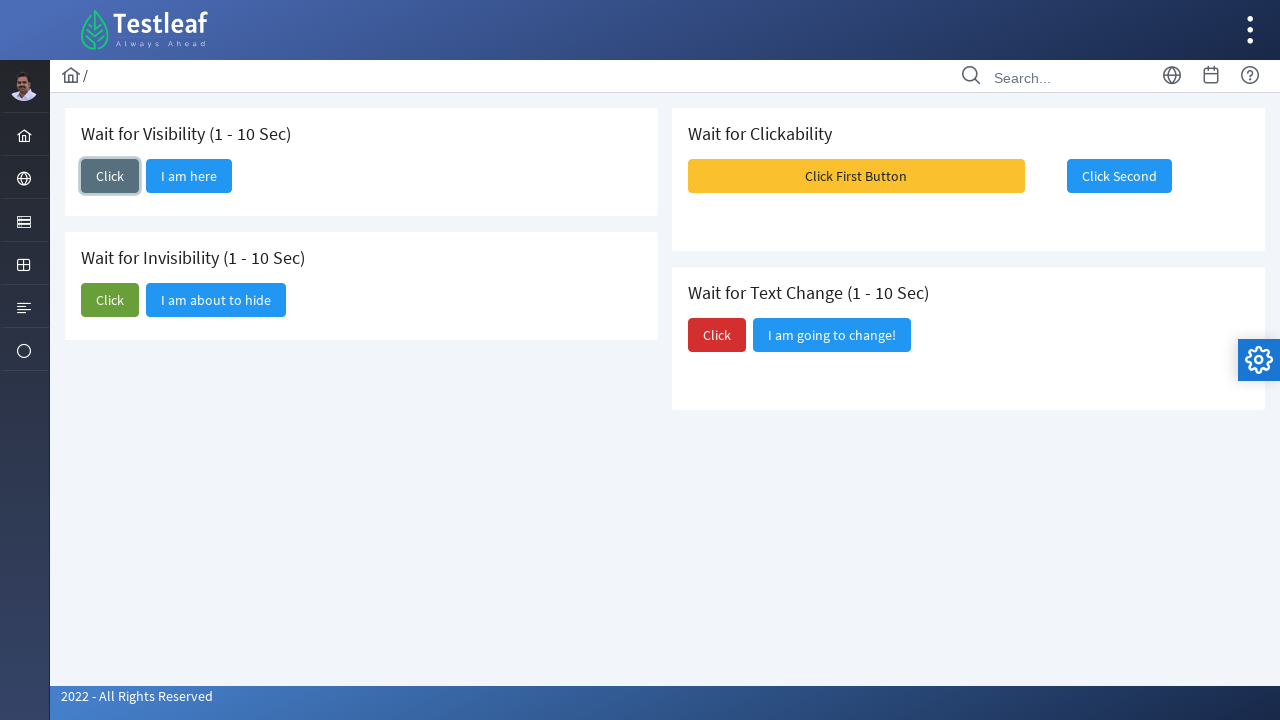

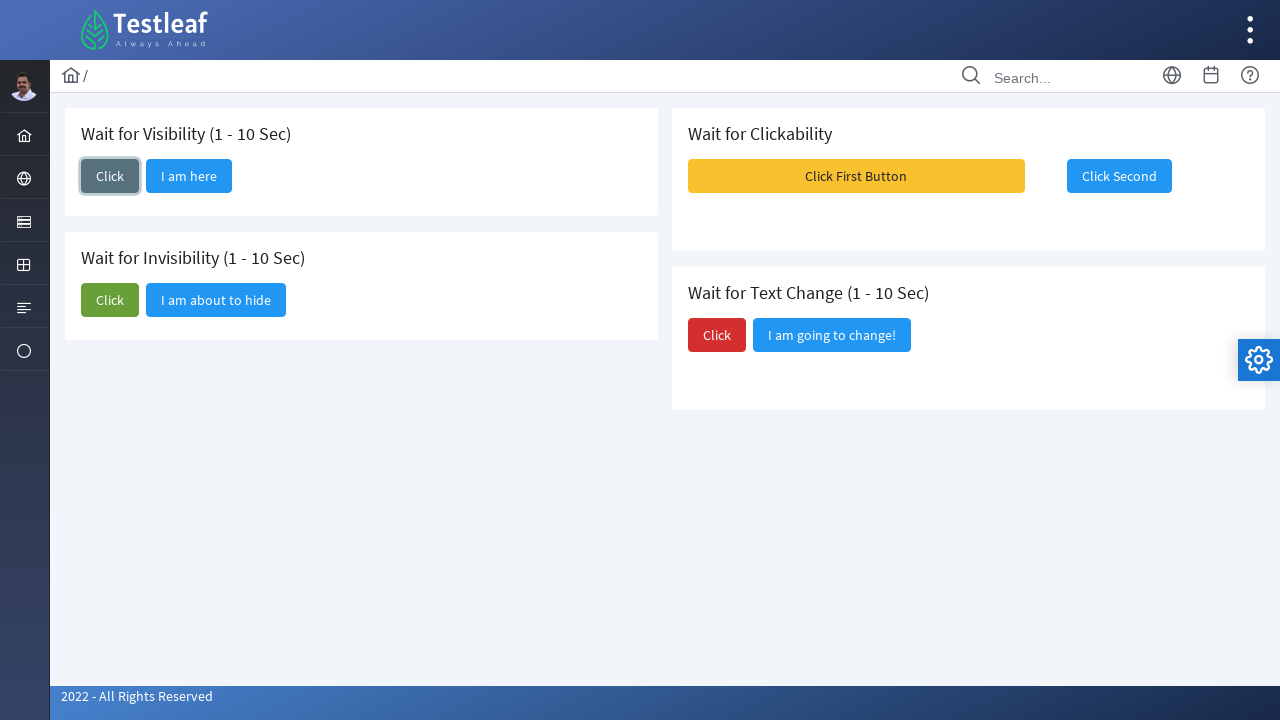